Tests entering a full name into an input field on the LetCode practice page

Starting URL: https://letcode.in/edit

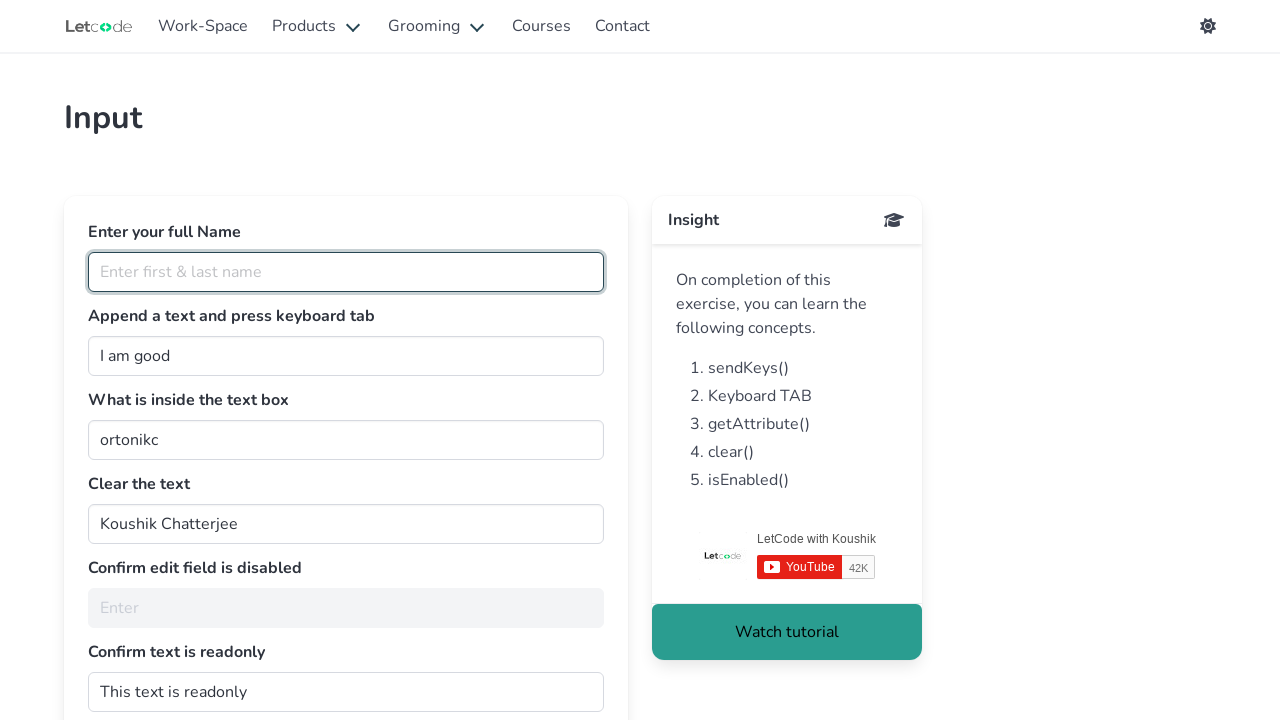

Entered full name 'Deepak Kamboj' into the fullName input field on #fullName
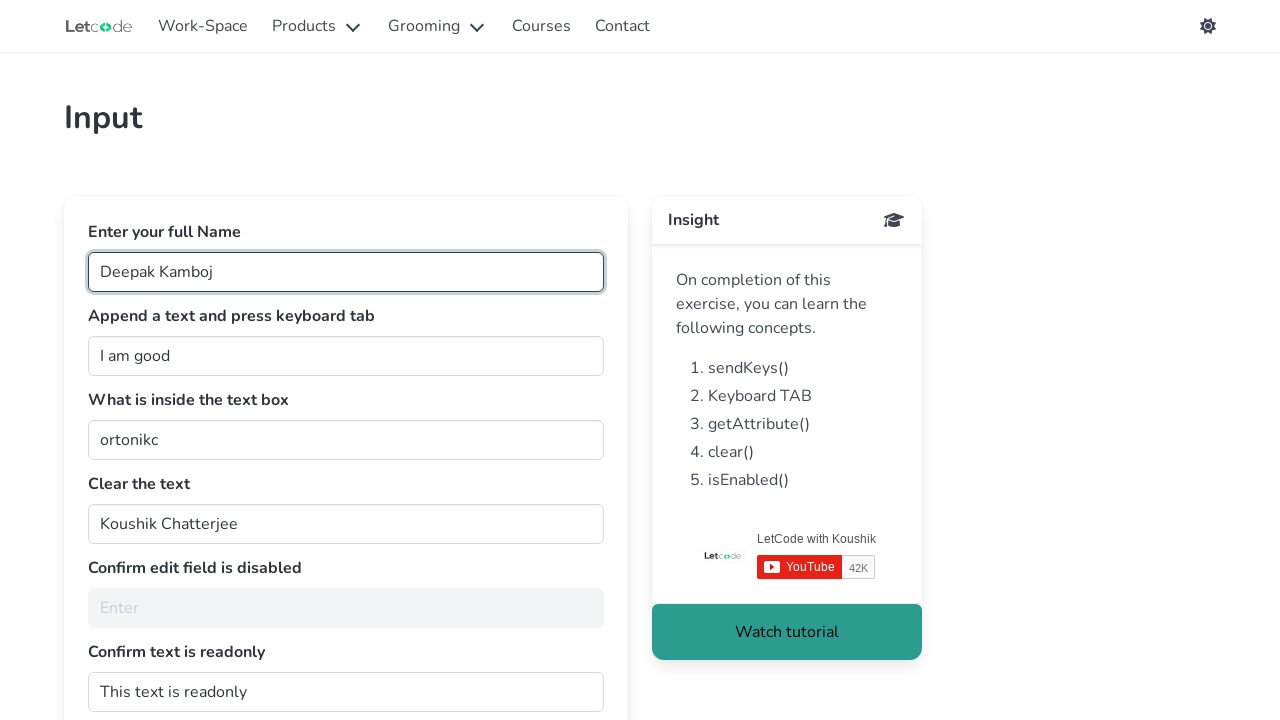

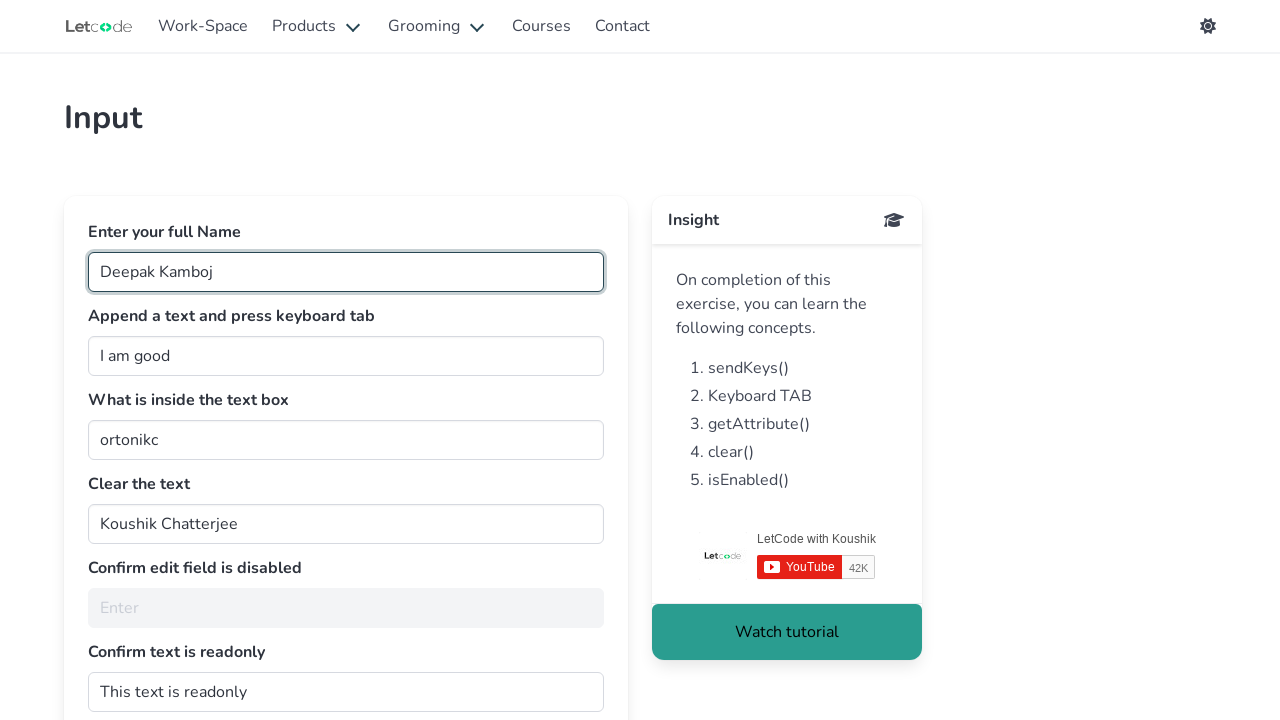